Tests JavaScript scrolling functionality on a practice page by scrolling the window and a table element, then verifies that the sum of values in a table column matches the displayed total amount.

Starting URL: https://rahulshettyacademy.com/AutomationPractice/

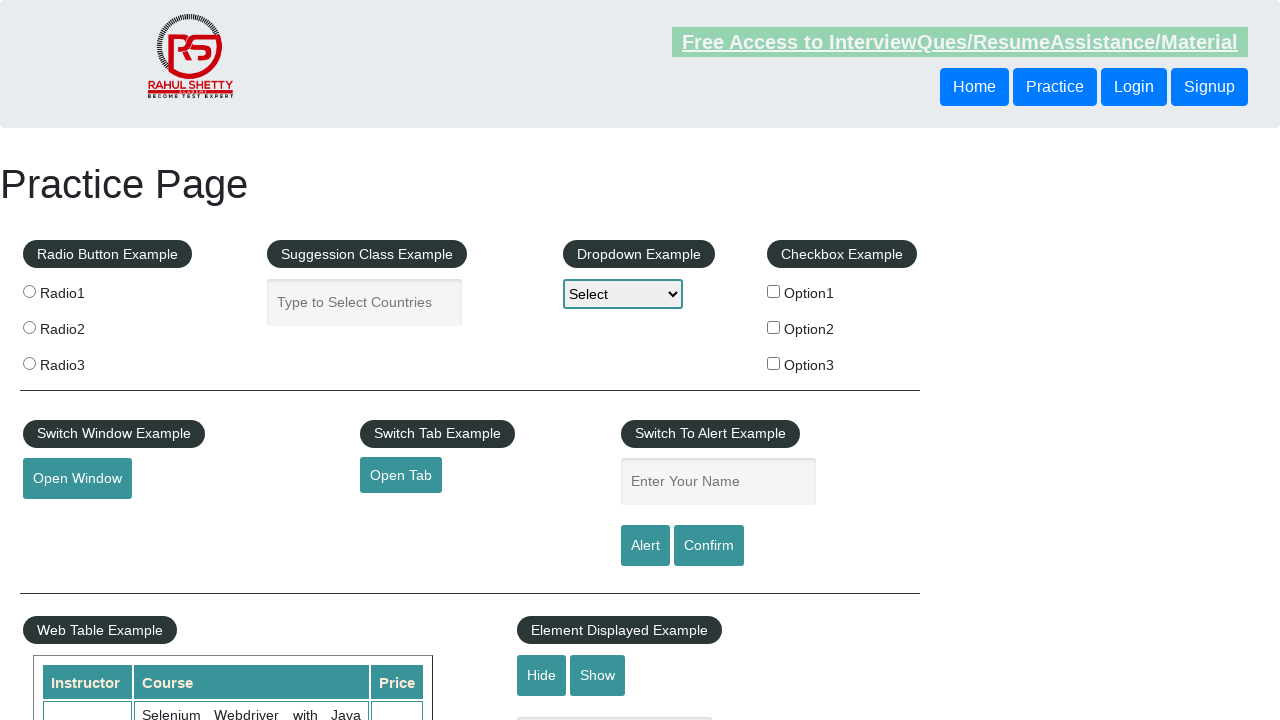

Scrolled window down by 500 pixels
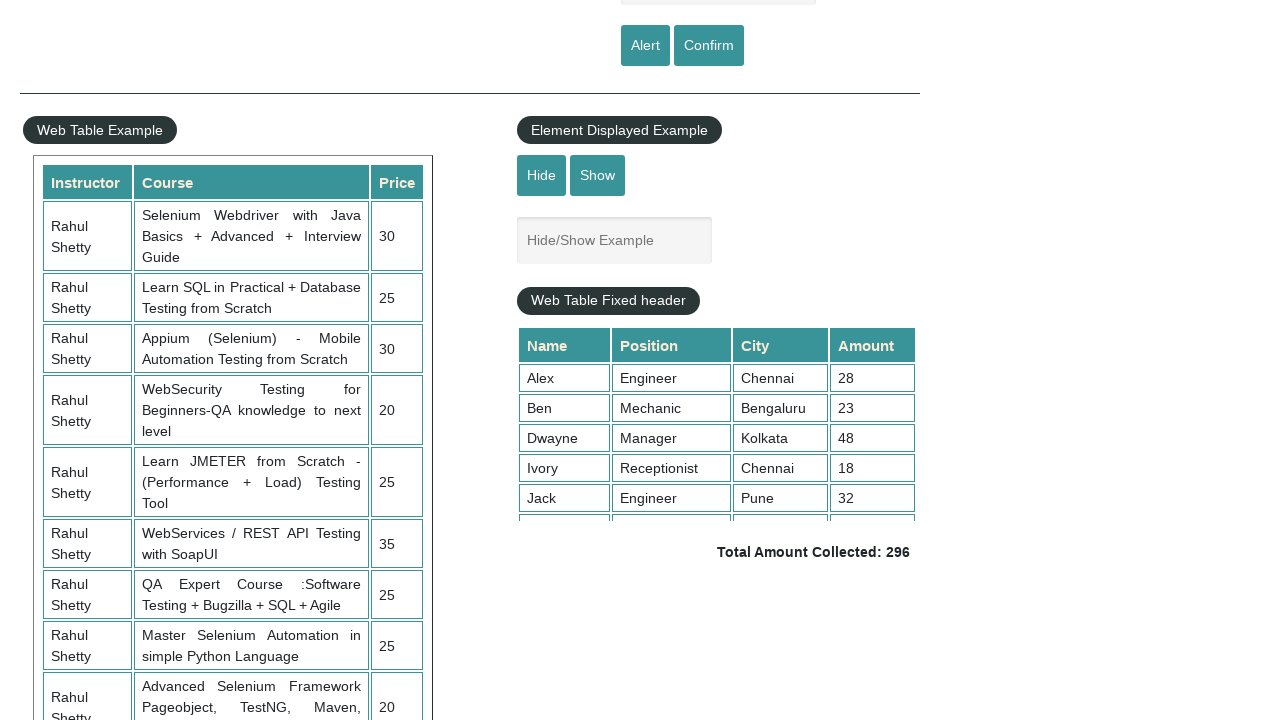

Waited 1000ms for window scroll to complete
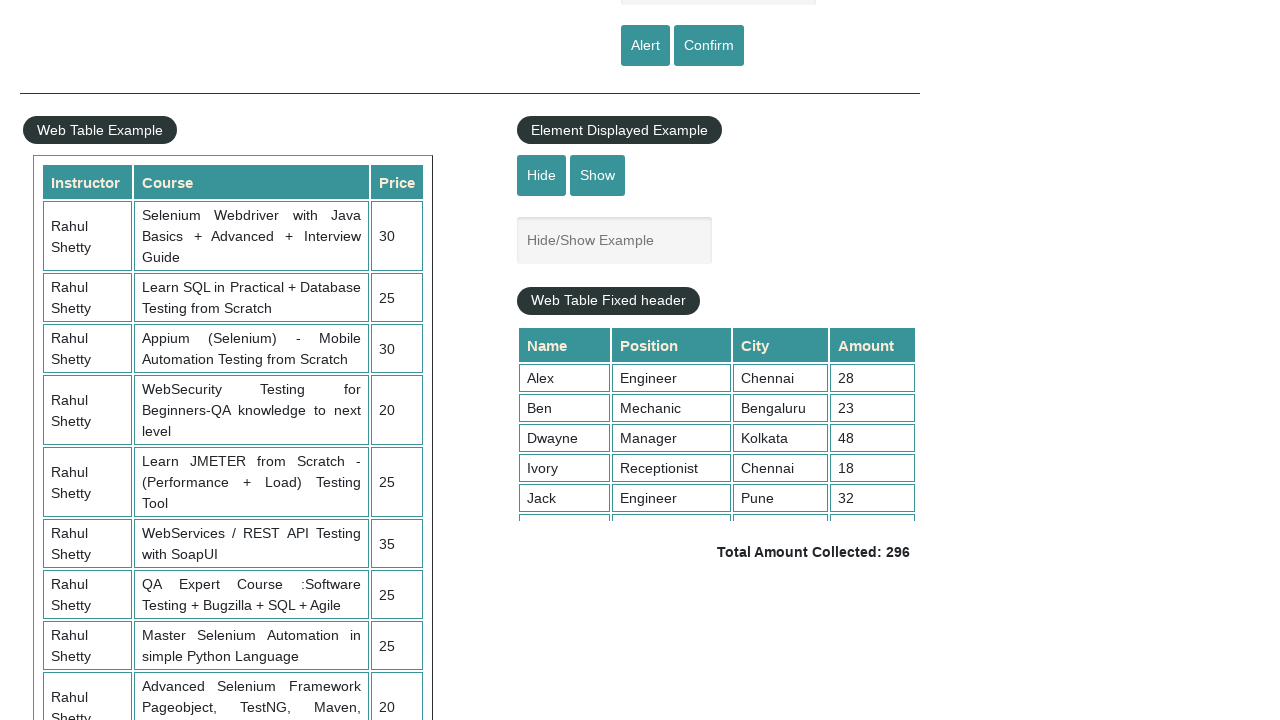

Scrolled table element down to position 5000
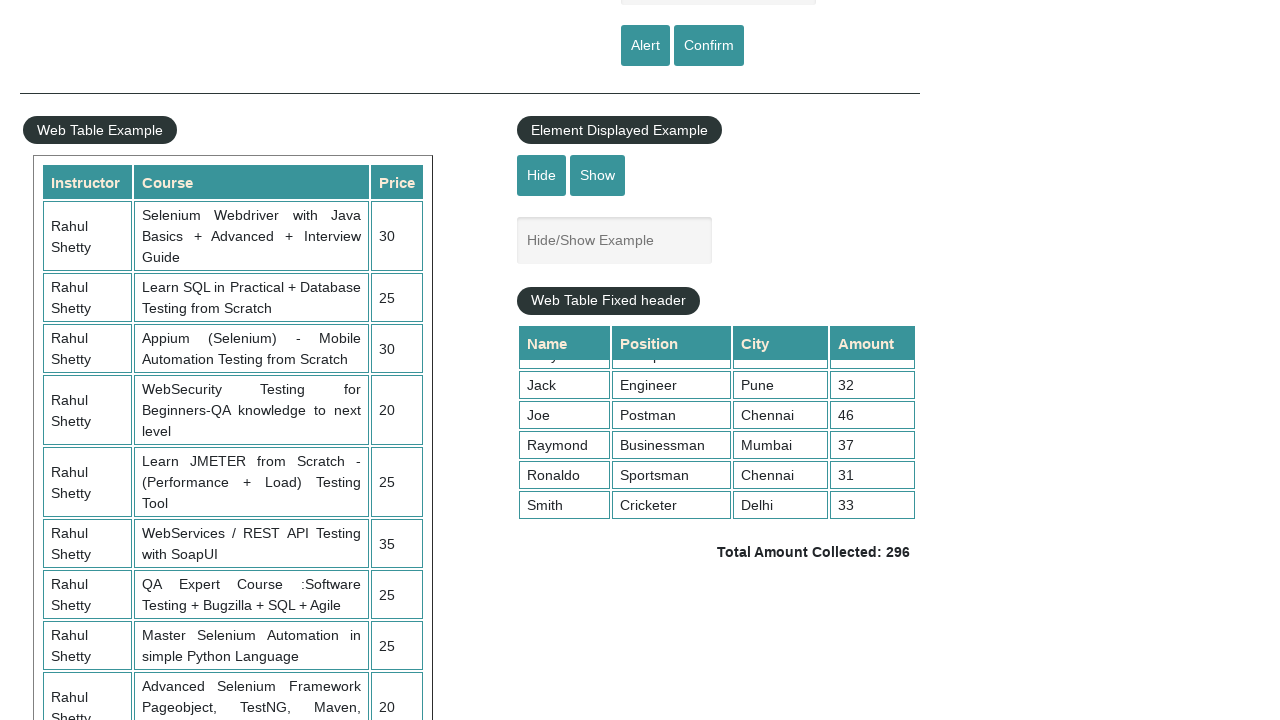

Waited 500ms for table scroll to complete
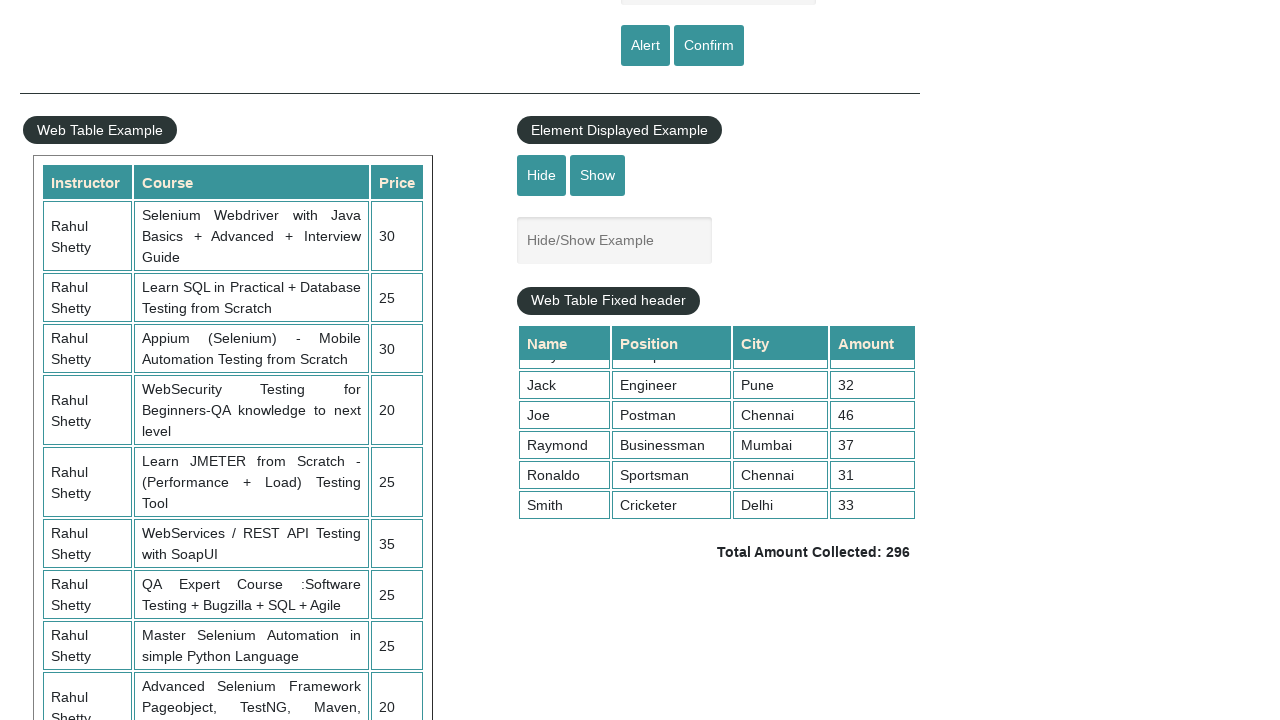

Retrieved all values from 4th column of table
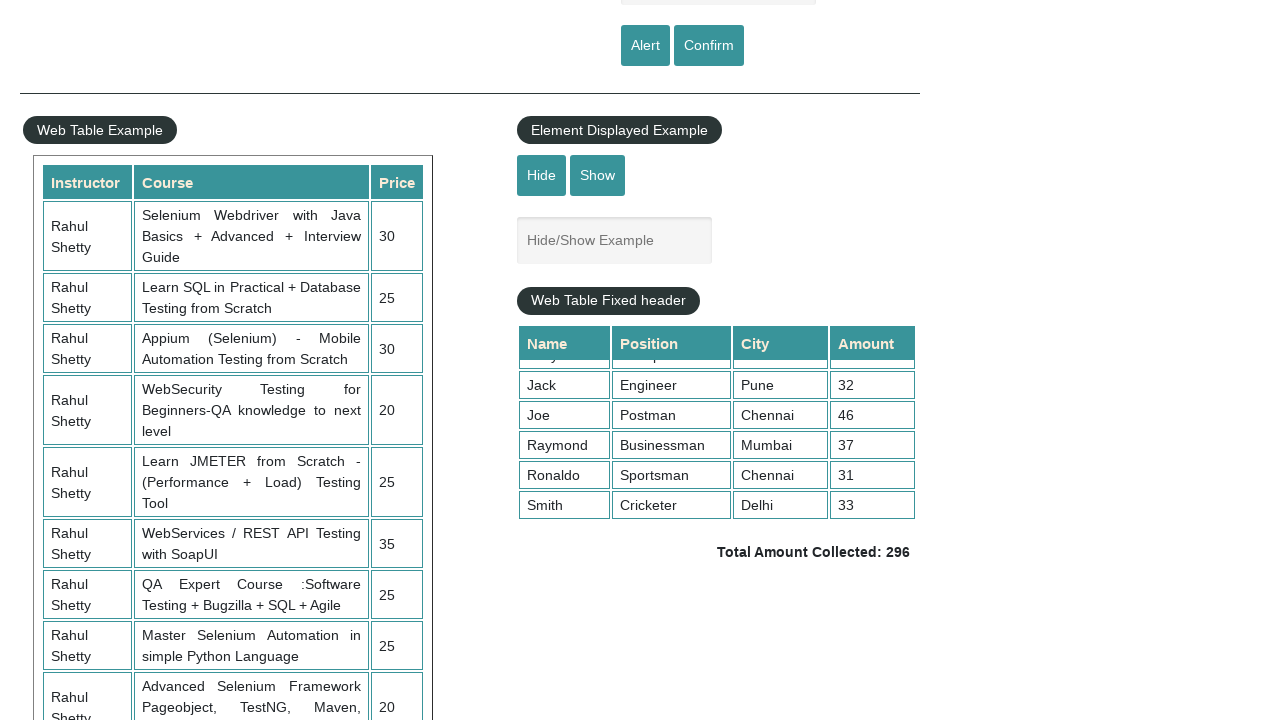

Calculated sum of table column values: 296
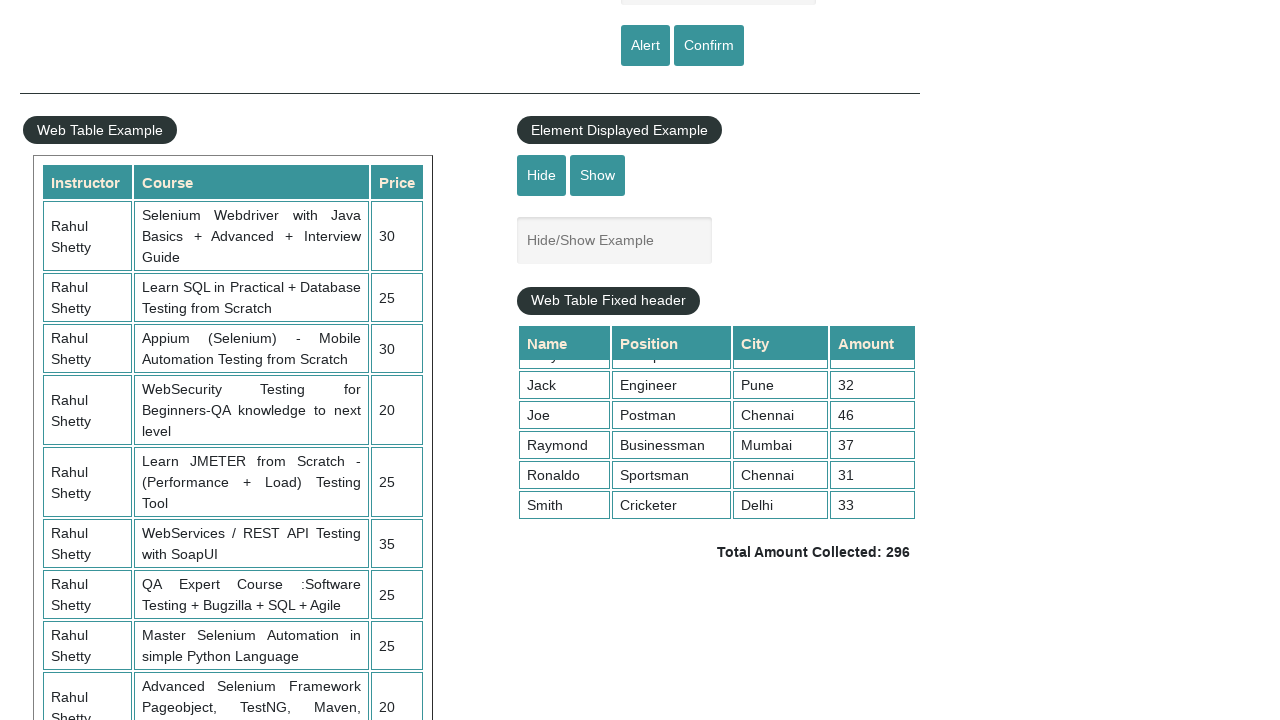

Retrieved displayed total amount text
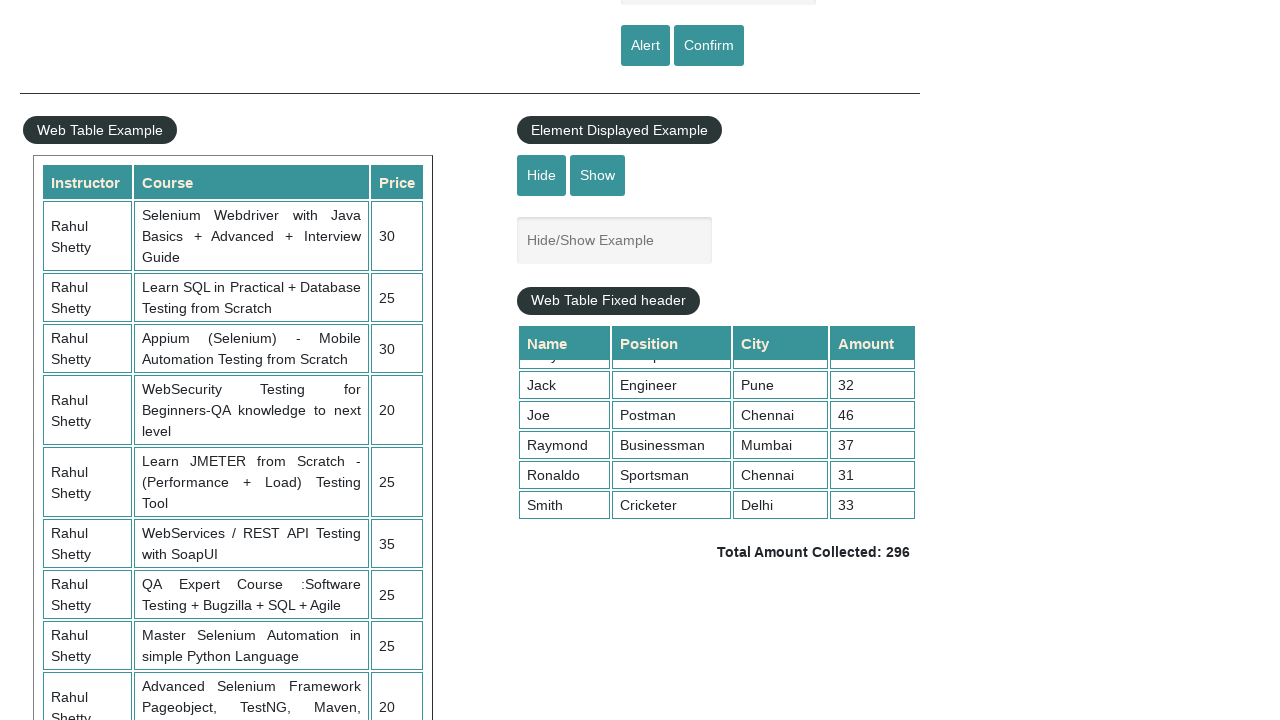

Parsed displayed total: 296
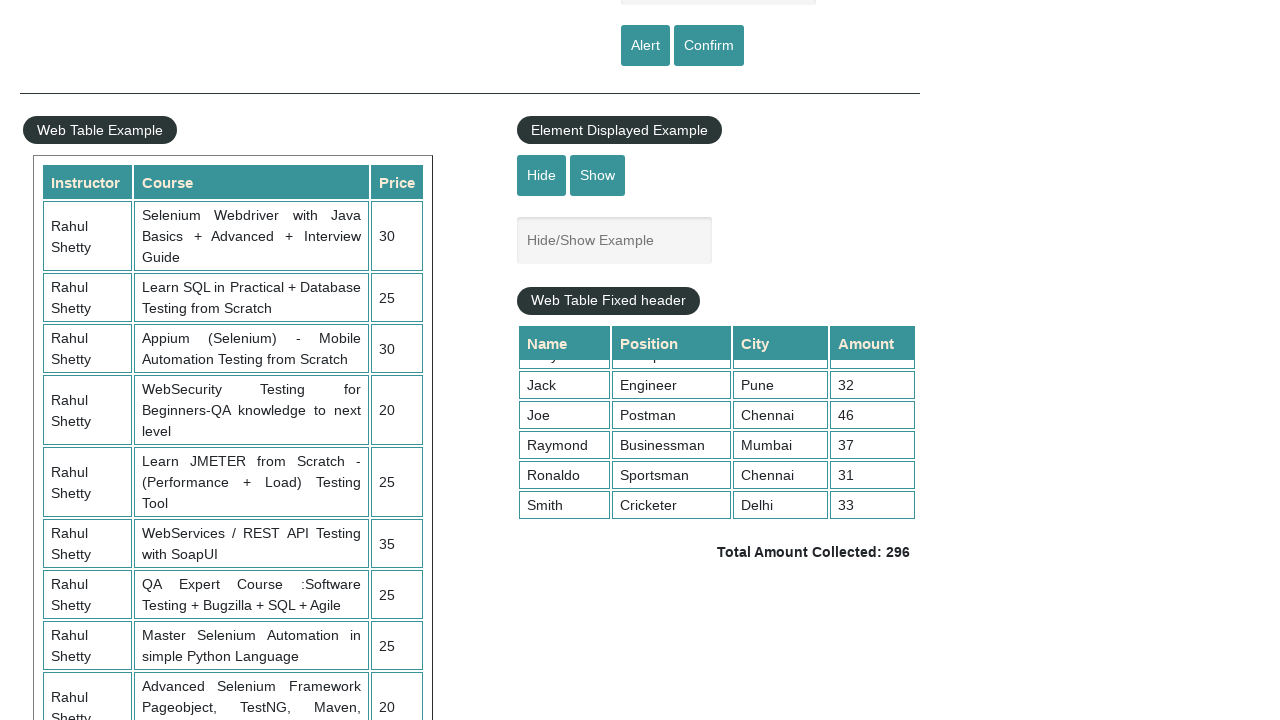

Verified that calculated sum (296) matches displayed total (296)
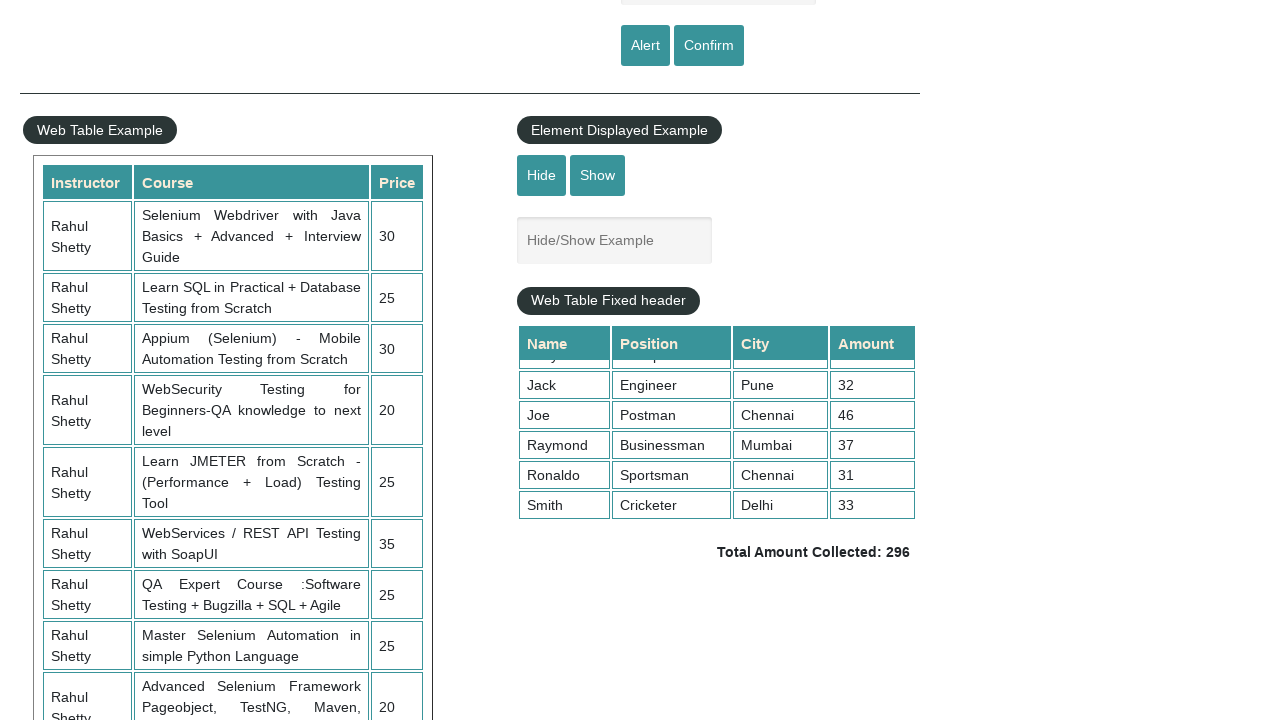

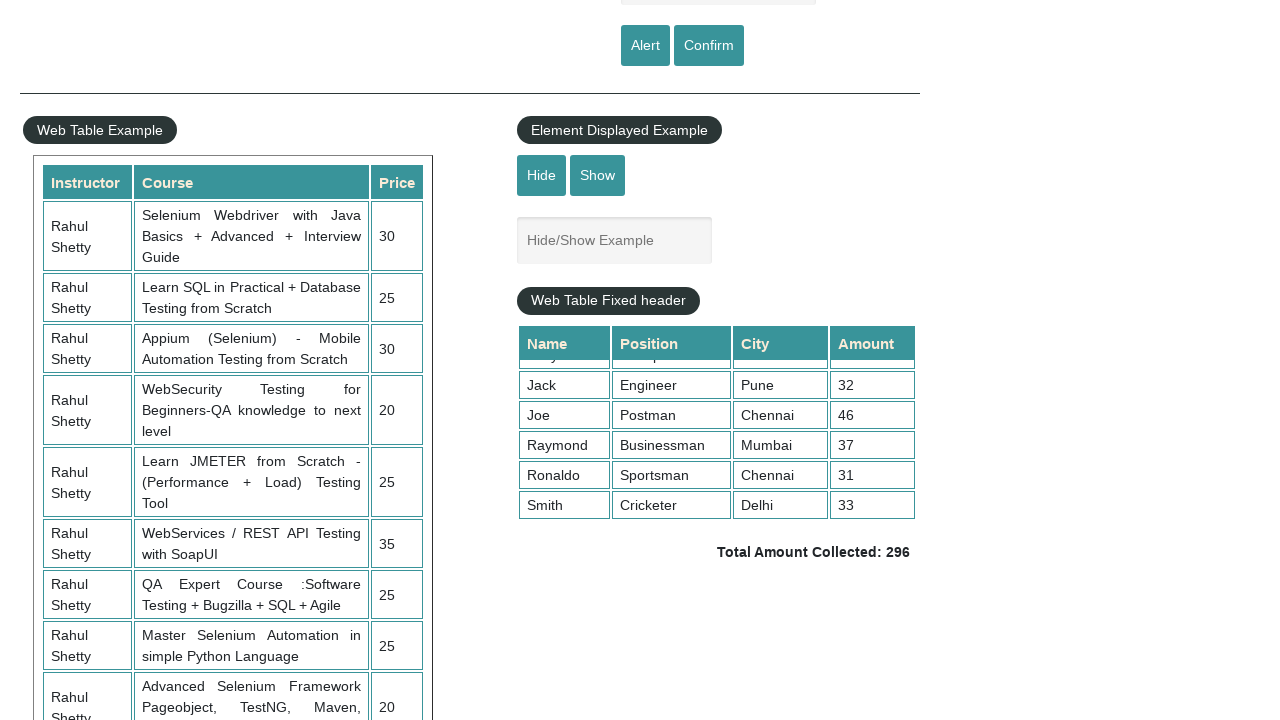